Tests adding an item to the todo list by filling the input field and pressing Enter, then verifying the item appears in the list

Starting URL: https://demo.playwright.dev/todomvc

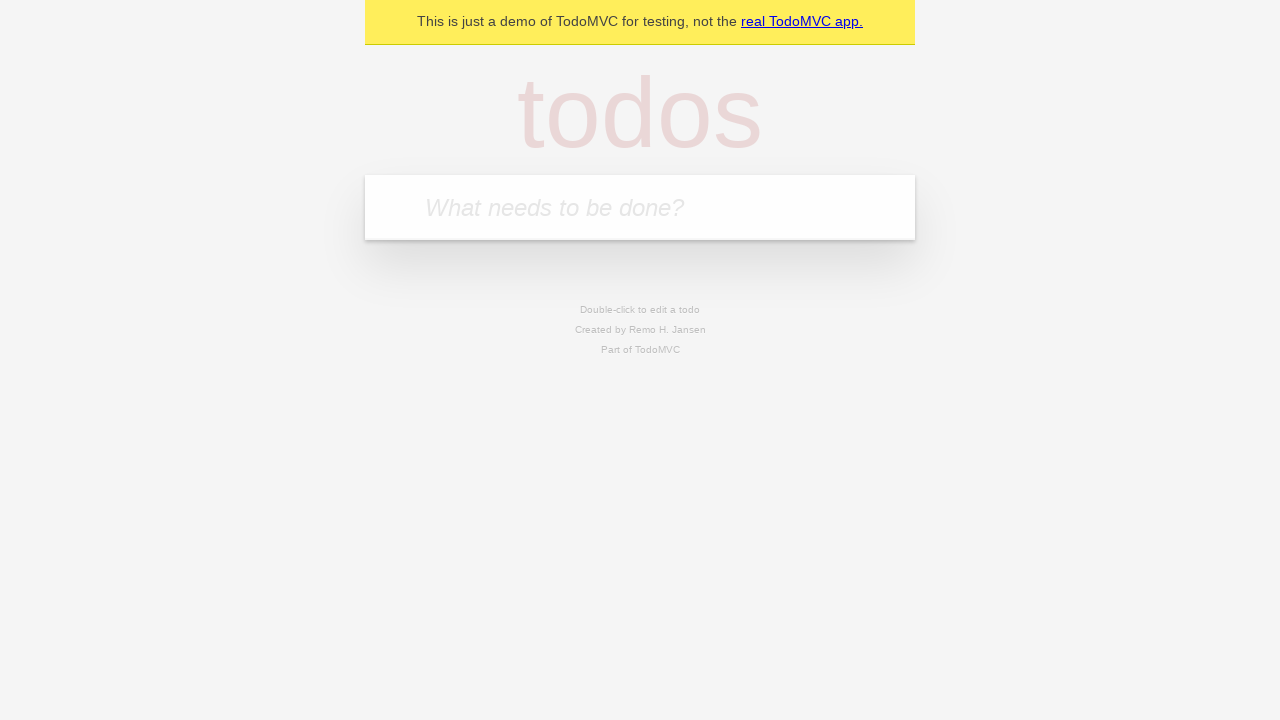

Filled todo input field with 'hello' on input.new-todo
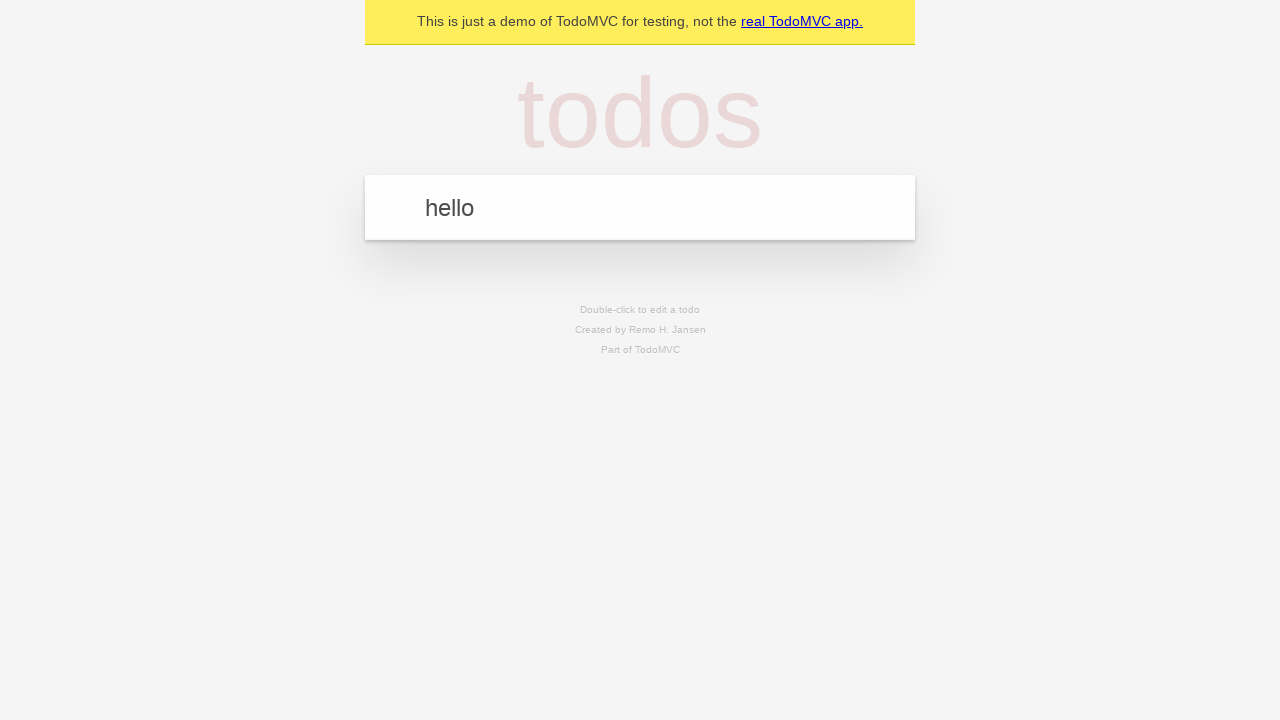

Pressed Enter to add the todo item on input.new-todo
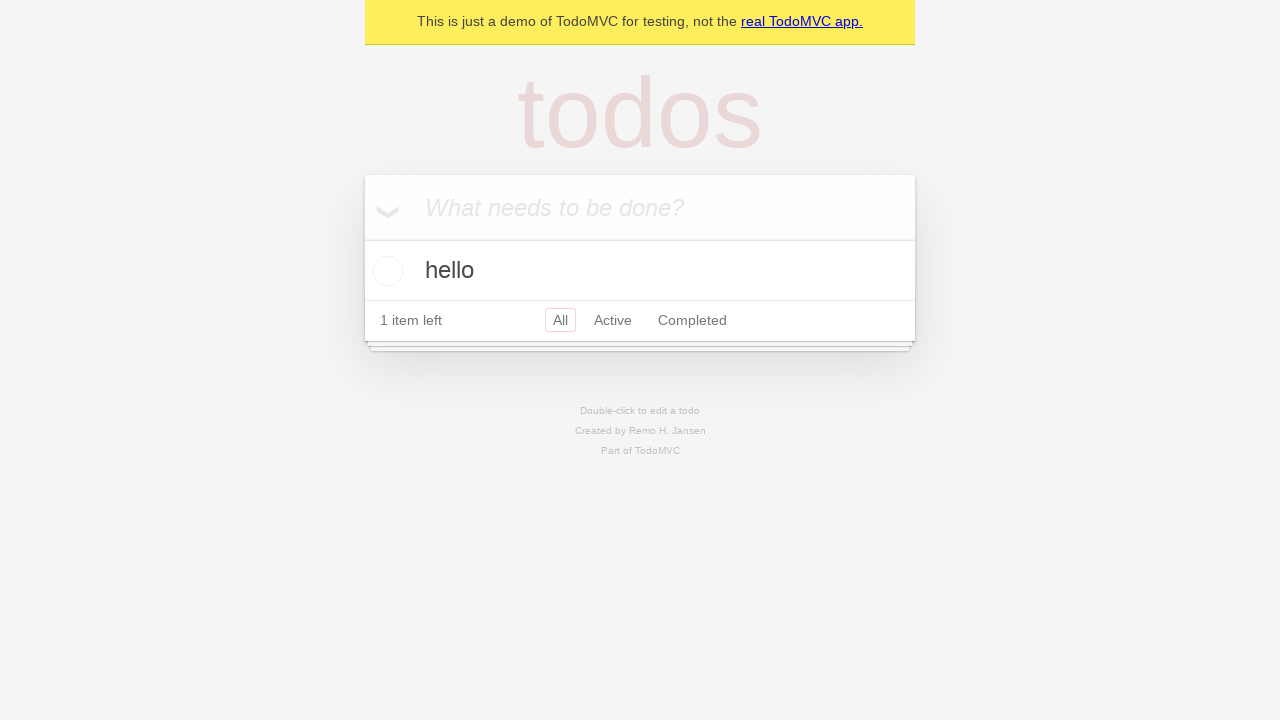

Todo item appeared in the list
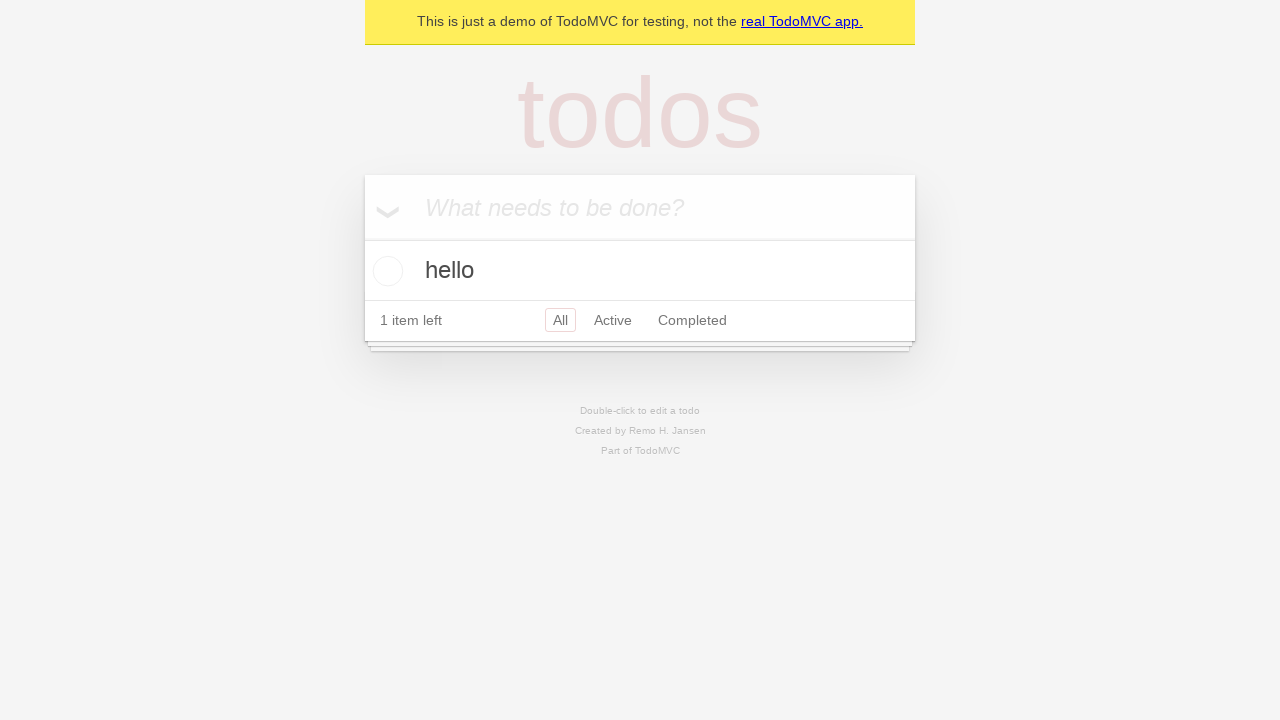

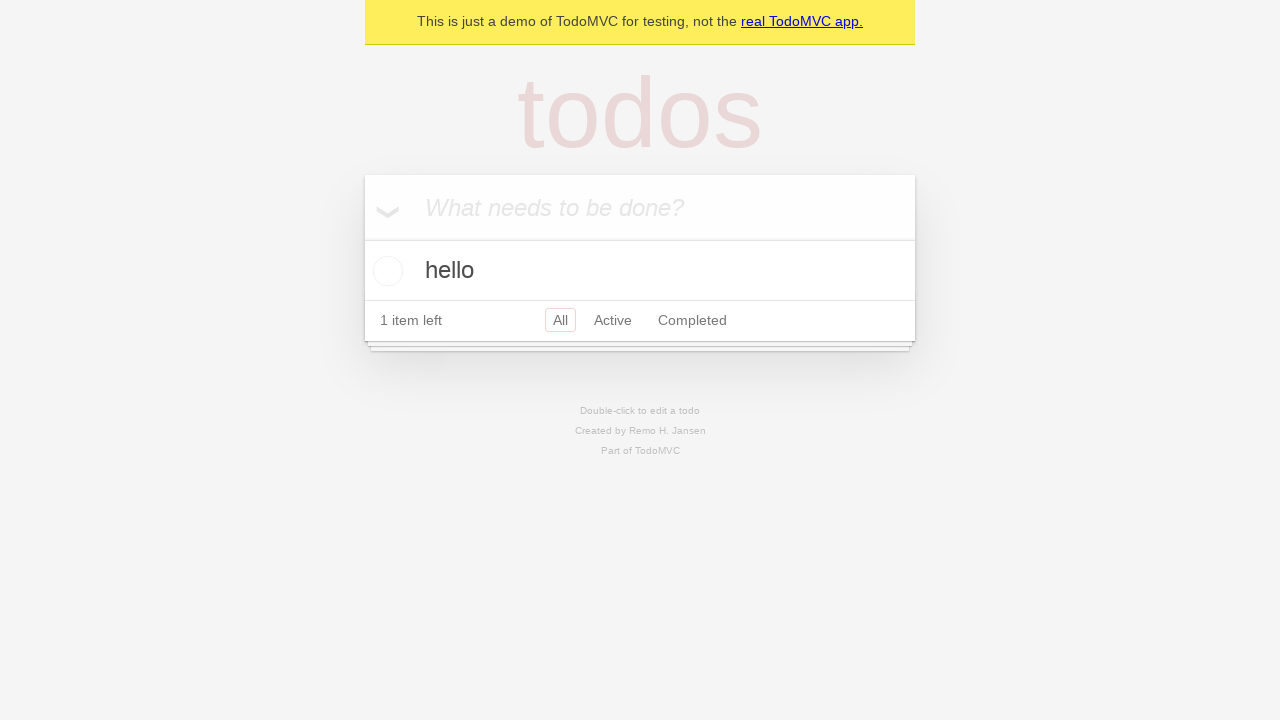